Tests clicking the Vakuu logo in the footer and verifying it stays on the main page

Starting URL: https://polis812.github.io/vacuu/

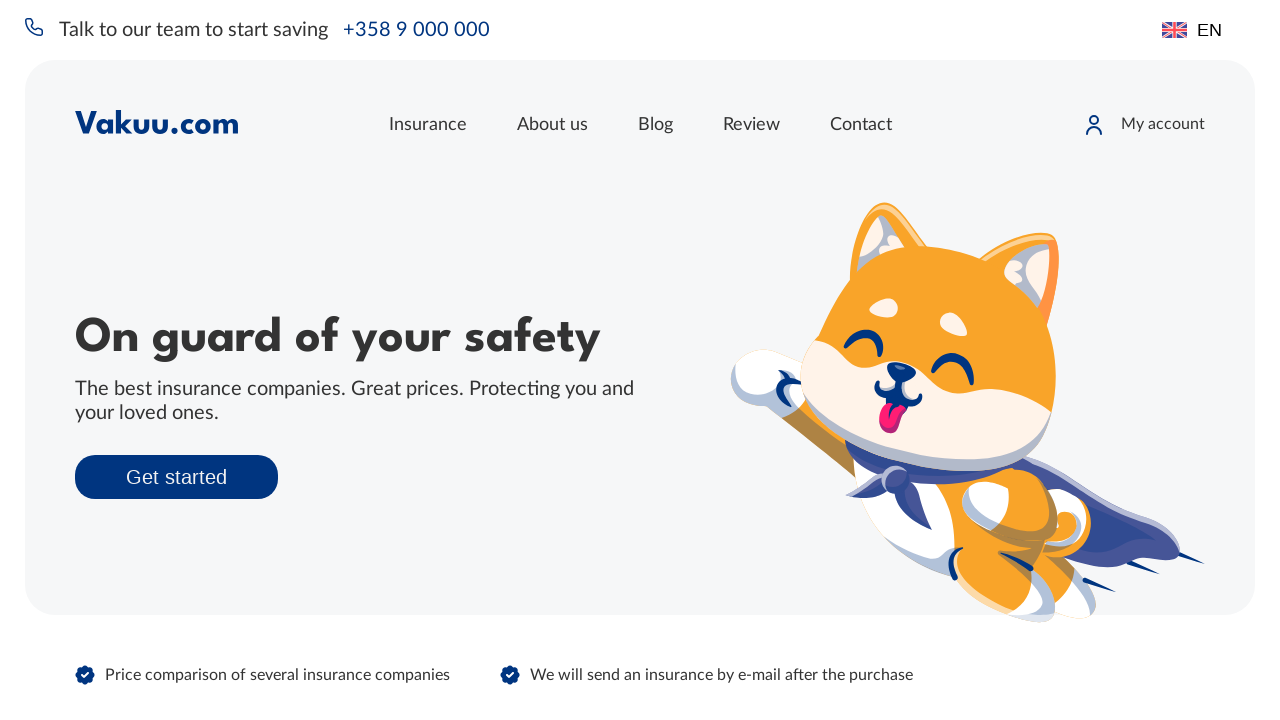

Clicked Vakuu logo in footer at (222, 653) on xpath=//*[@id="app"]/footer/div[2]/a/img
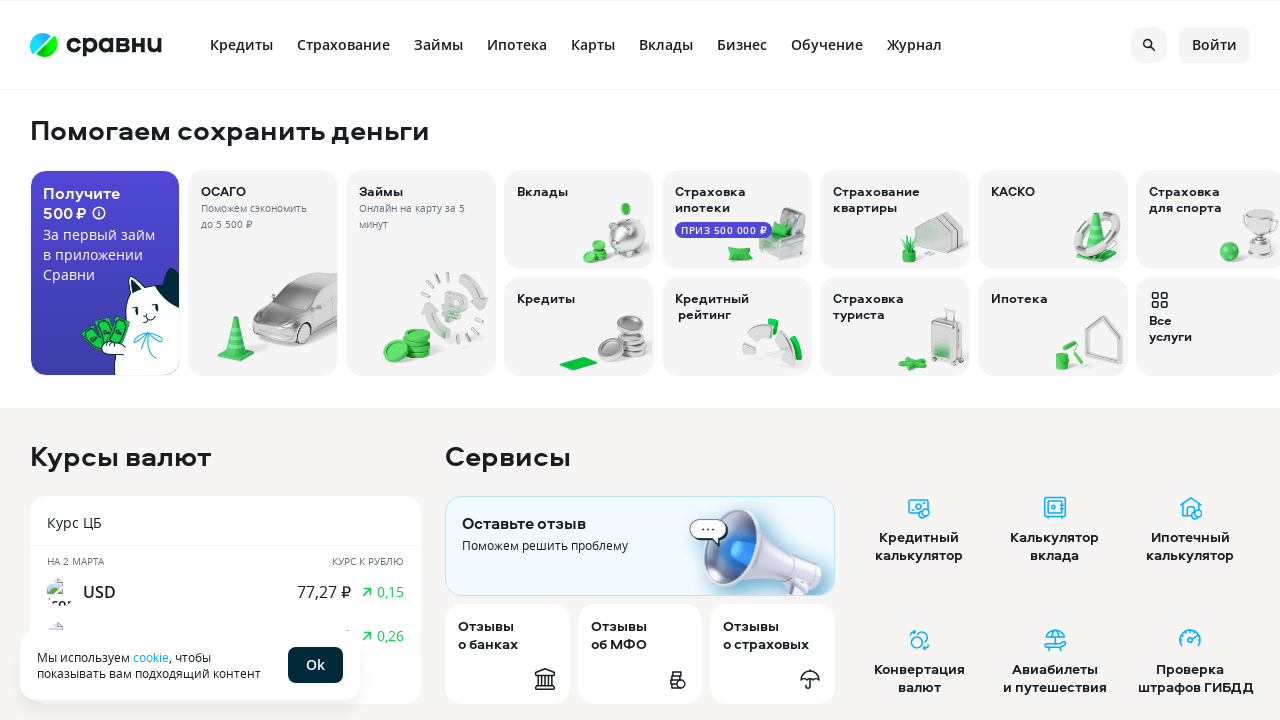

Waited for page to reach network idle state
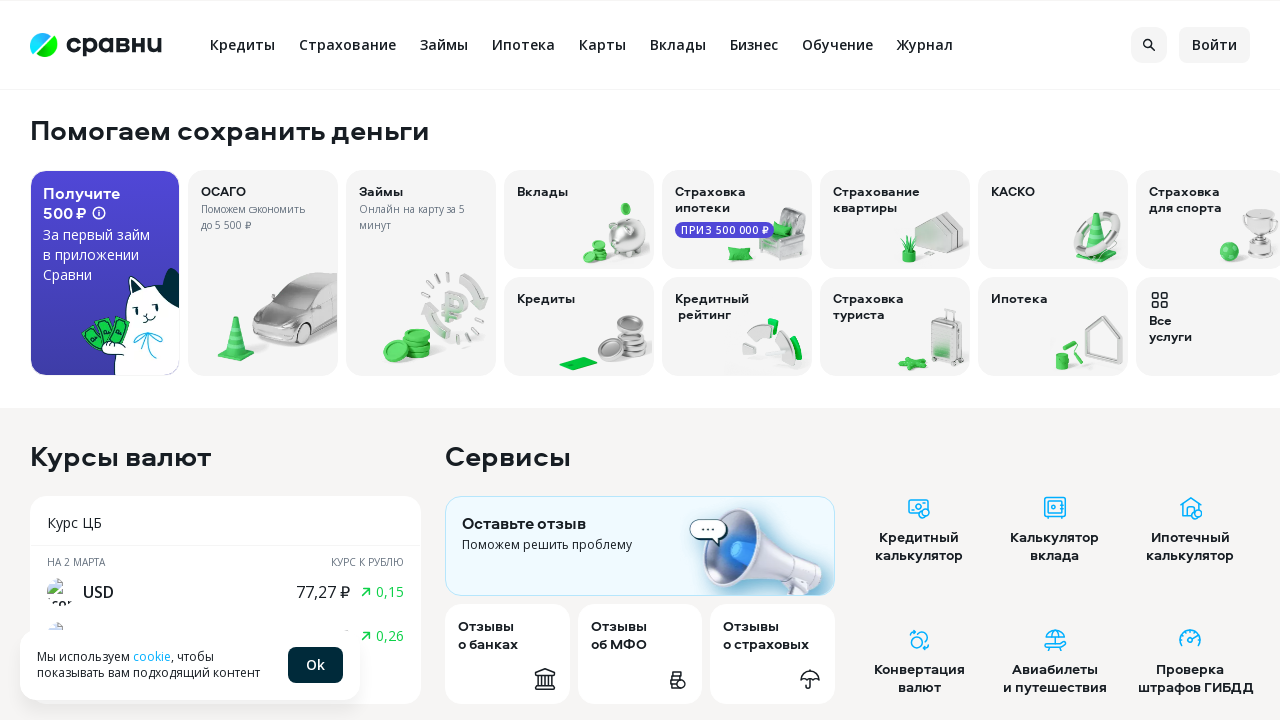

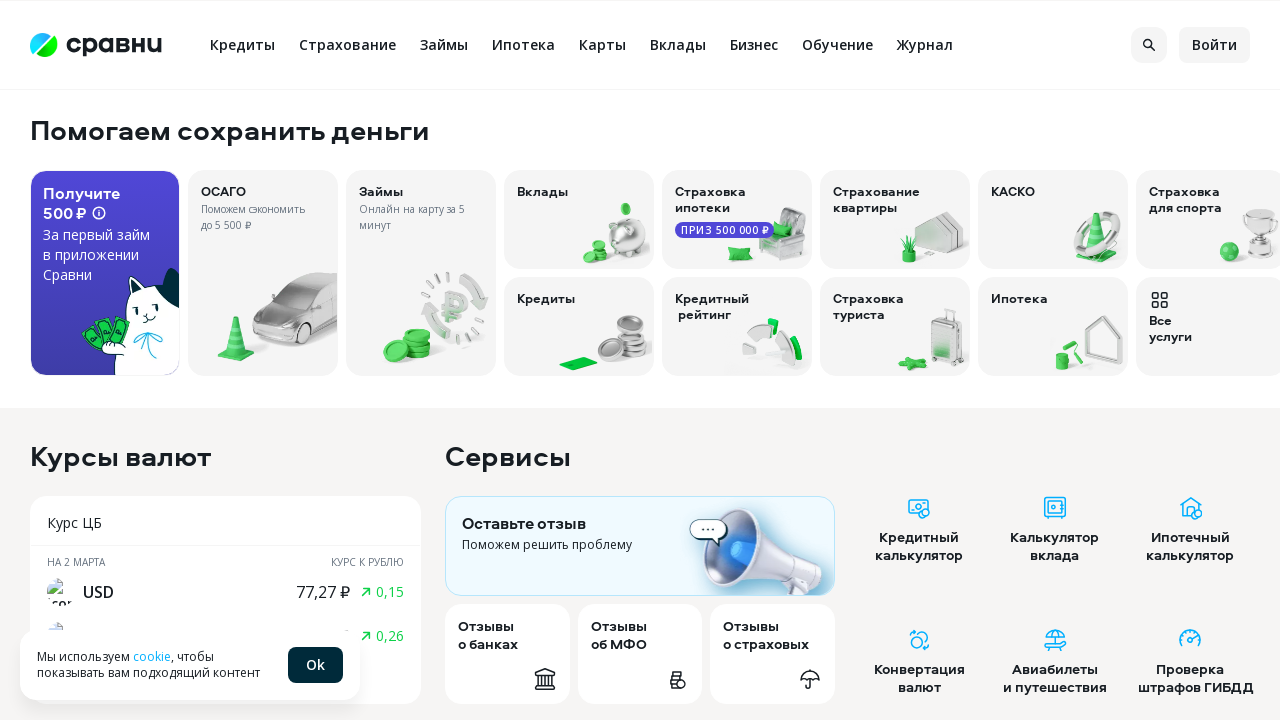